Navigates to Wise Quarter website and verifies that the page source contains specific text content

Starting URL: https://www.wisequarter.com

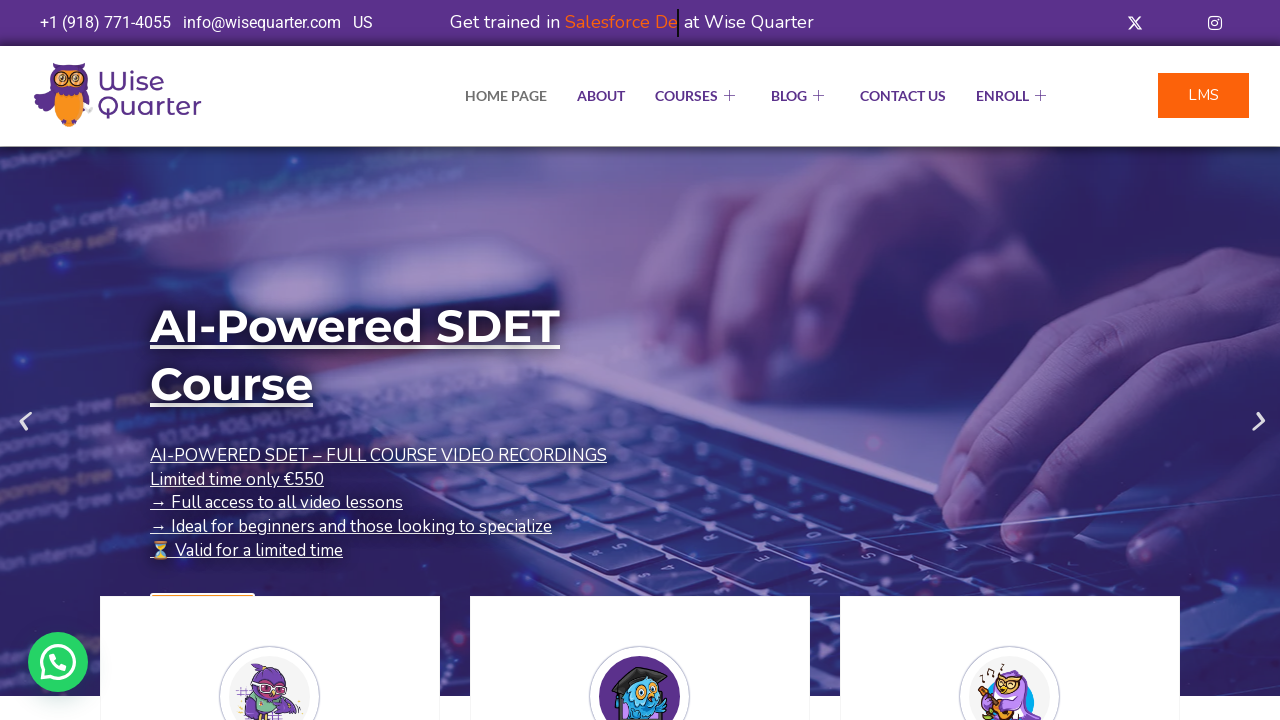

Retrieved page source content from Wise Quarter website
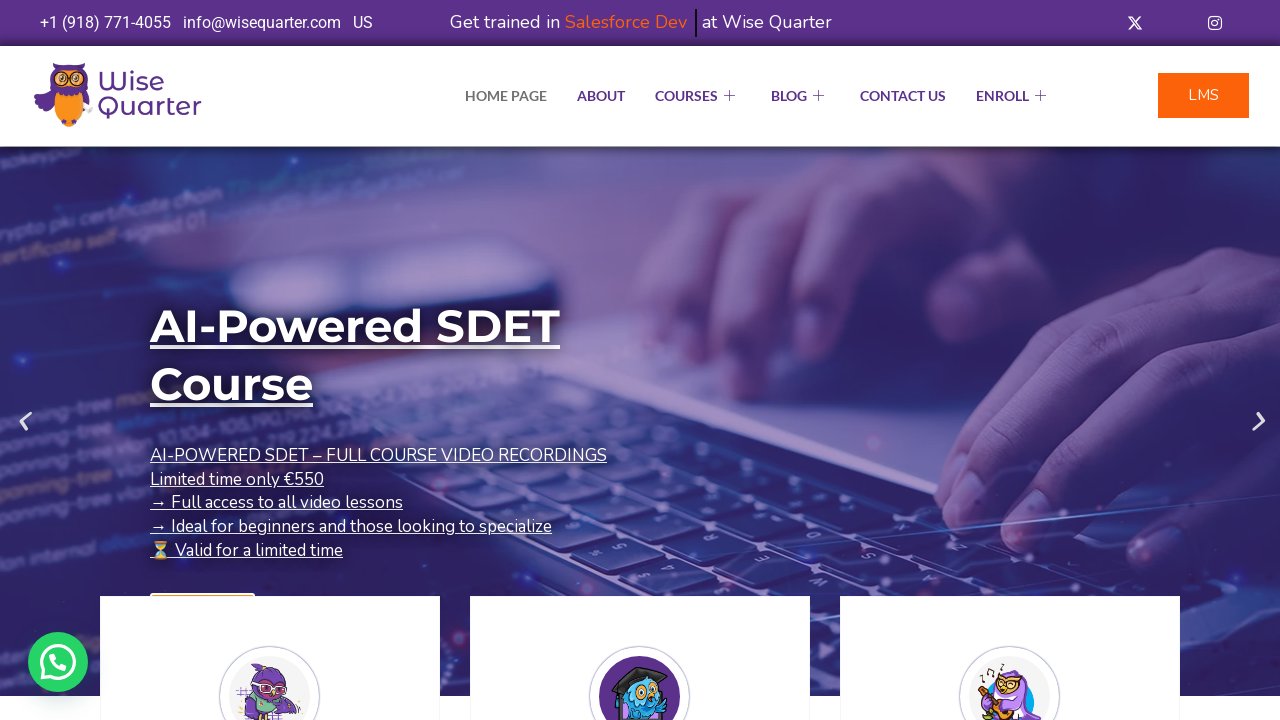

Verified page contains expected text '2 hours weekly meeting with the team' - Test PASSED
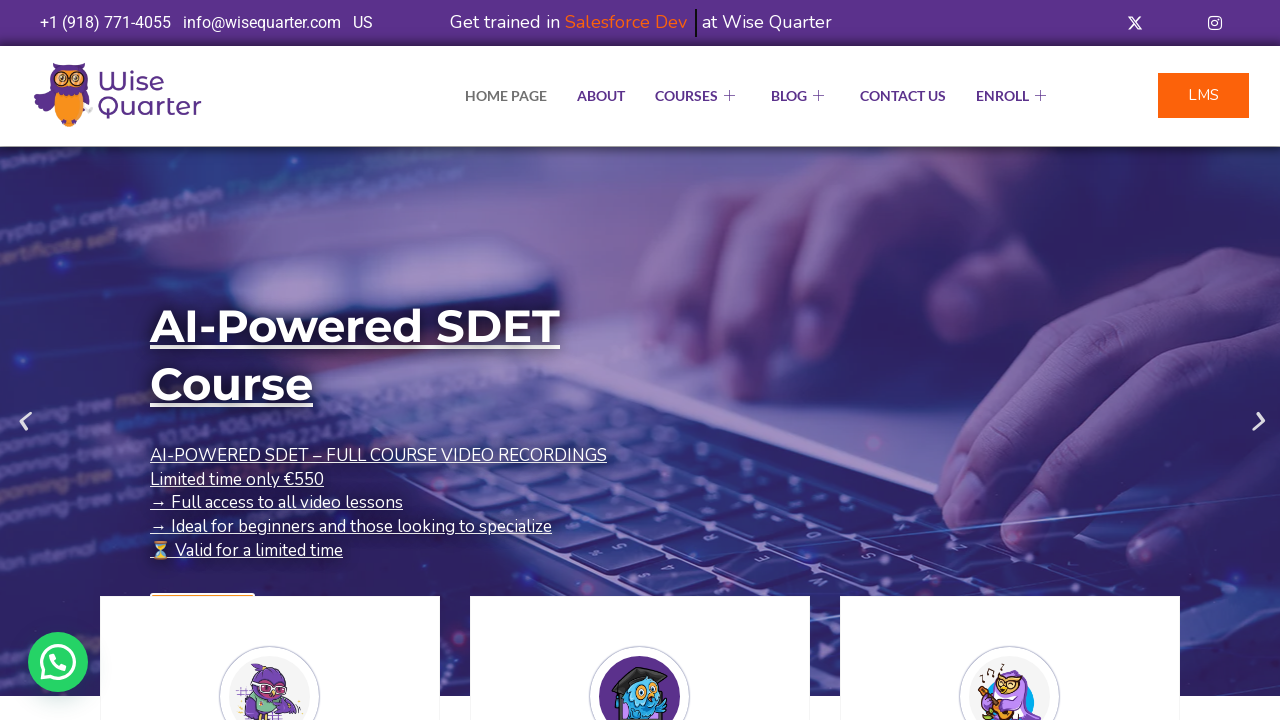

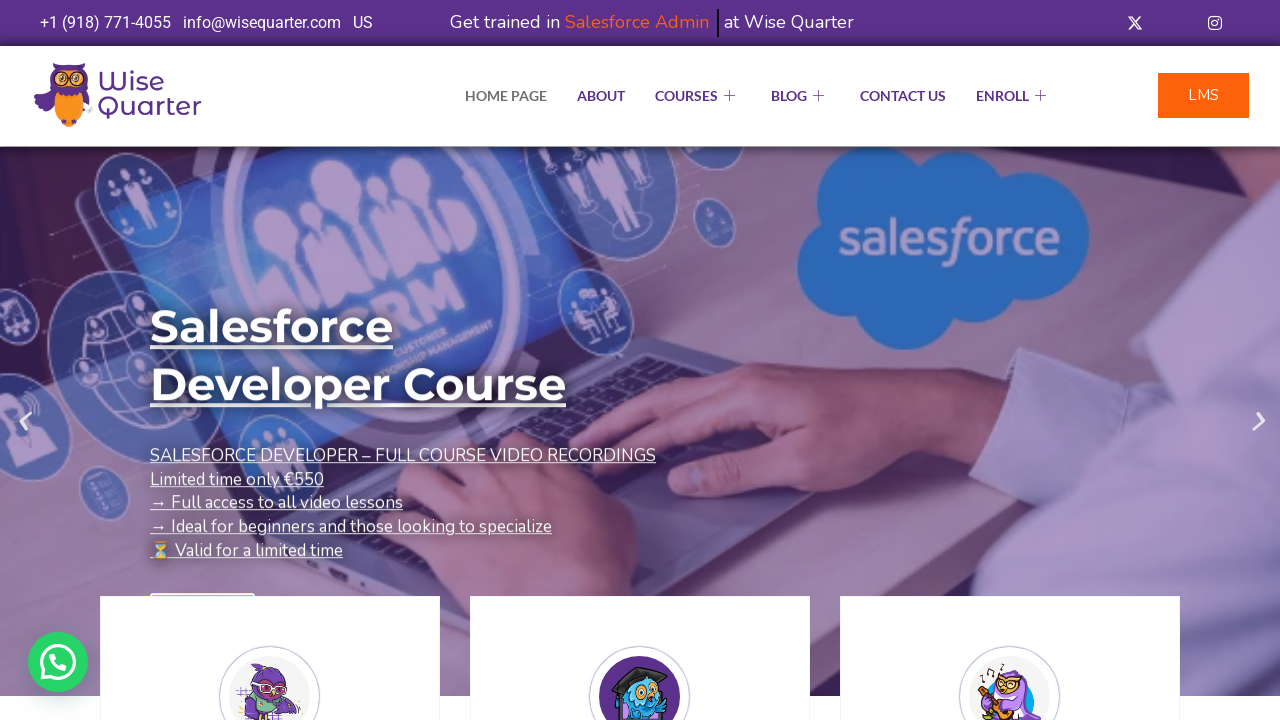